Tests DuckDuckGo search functionality by entering a search query and submitting the search form

Starting URL: https://duckduckgo.com/

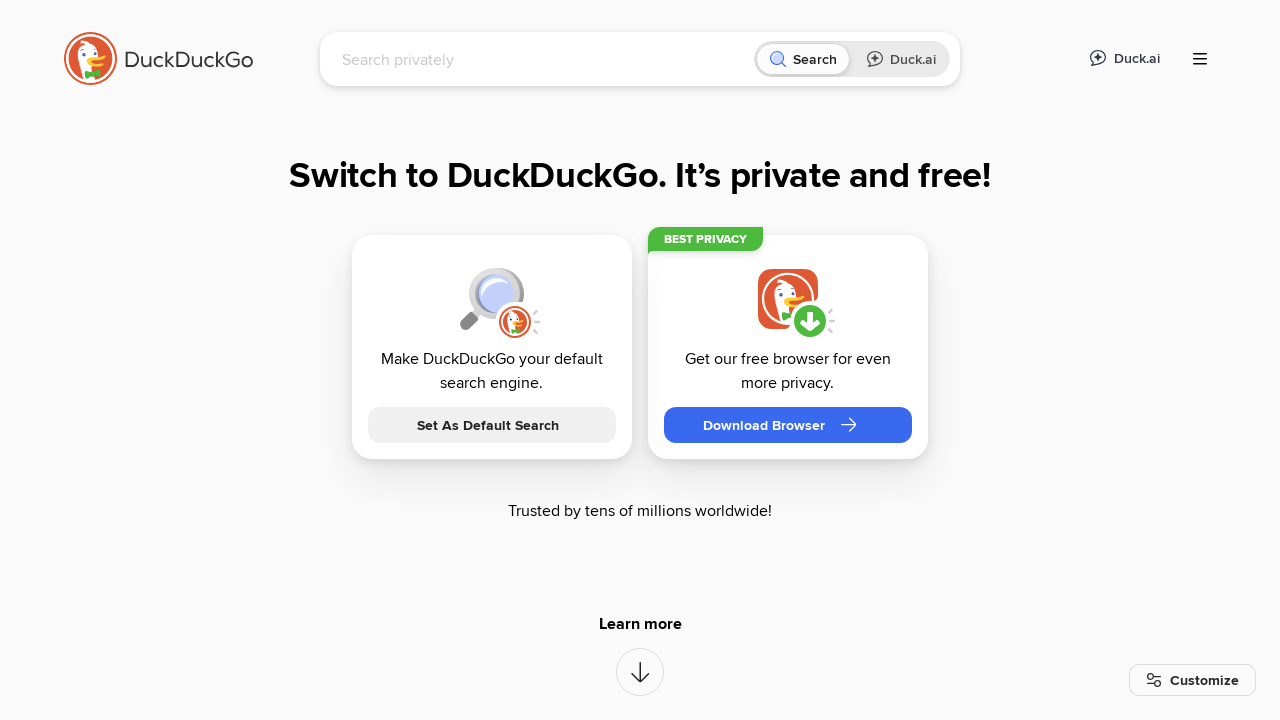

Filled search box with 'Test Search' on #searchbox_input
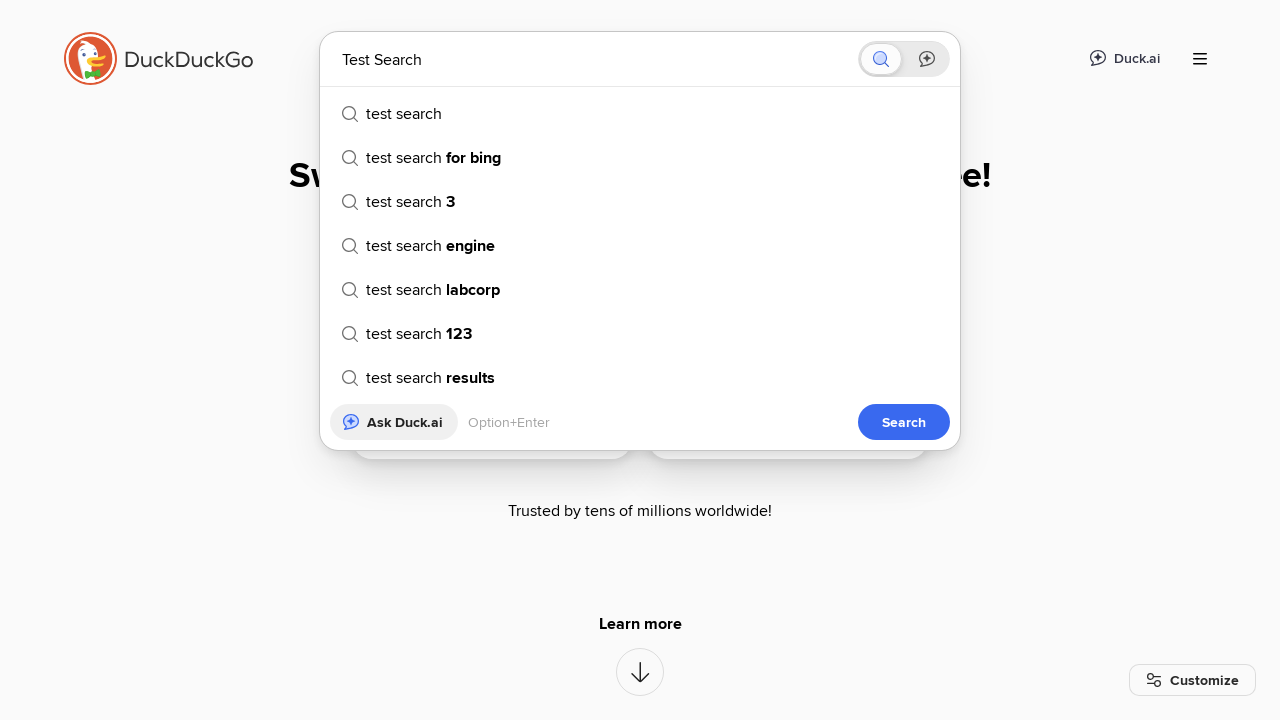

Clicked submit button to perform search at (904, 422) on [type="submit"]
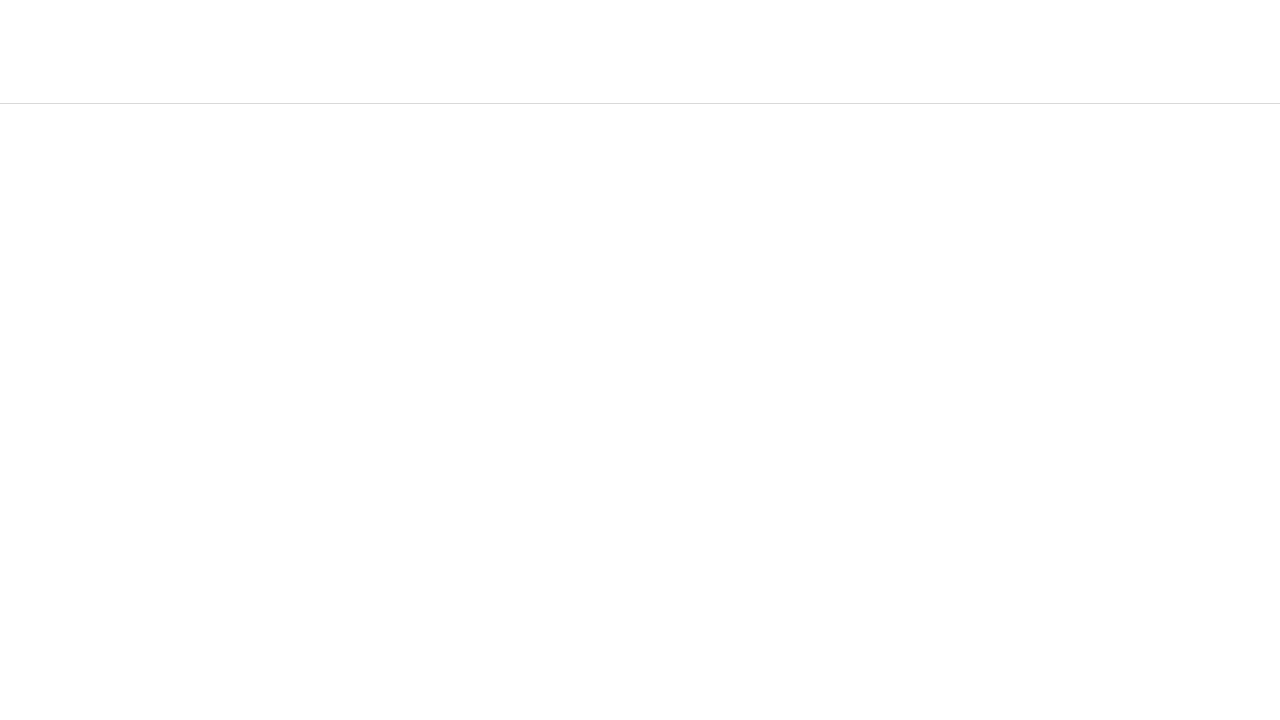

Search results loaded successfully
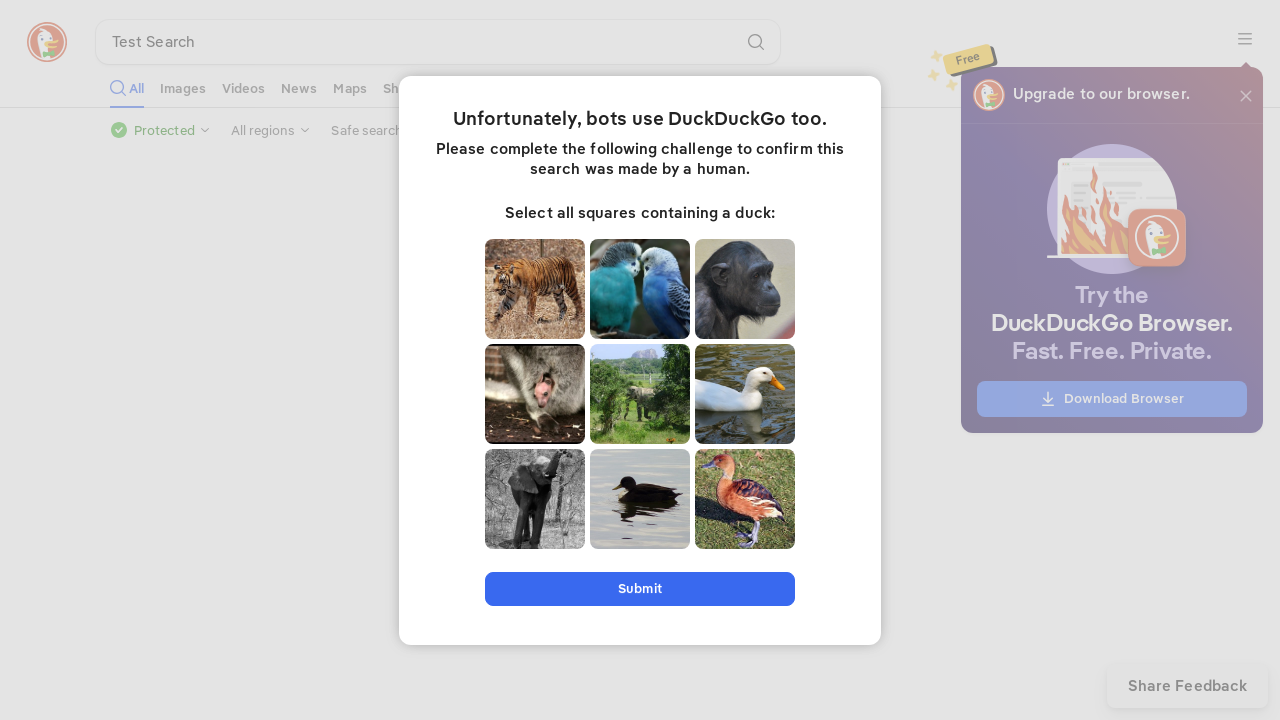

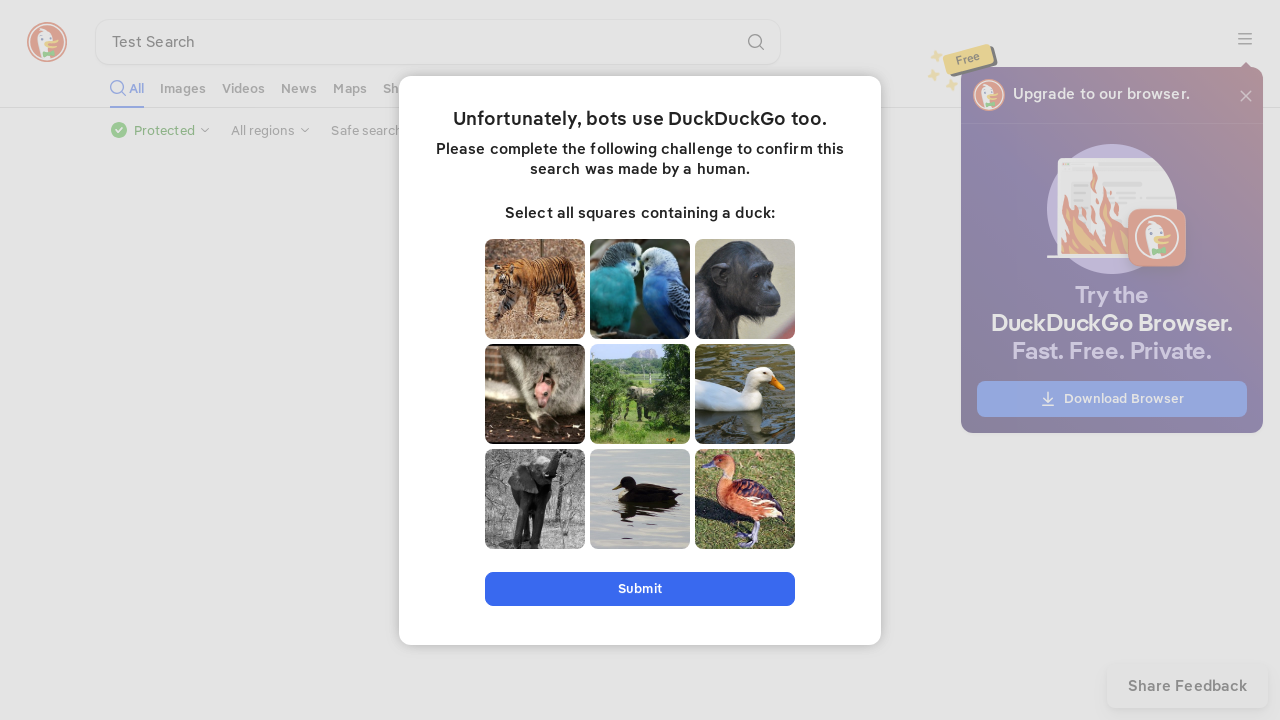